Tests the wild variety SNP search functionality by selecting wild crop type, gene SNP options, and submitting a gene ID search query on the CicerSeq database.

Starting URL: https://cegresources.icrisat.org/cicerseq/?page_id=3605

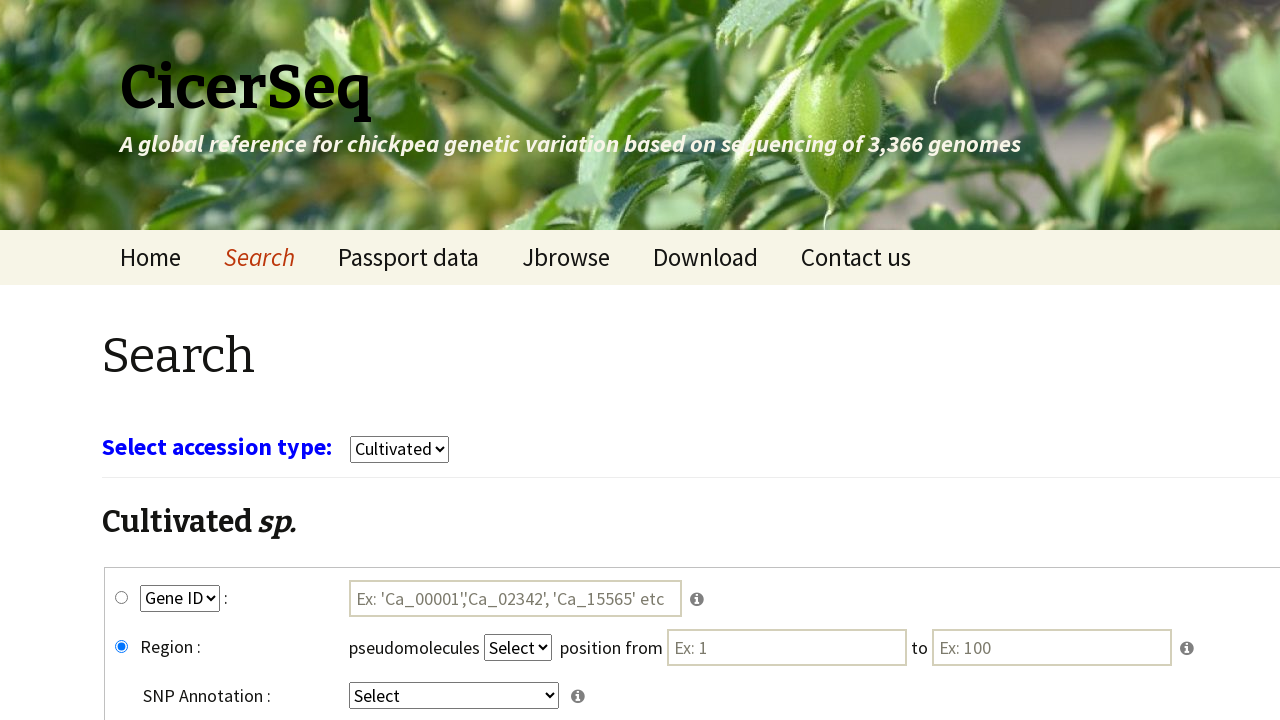

Waited 3 seconds for page to load
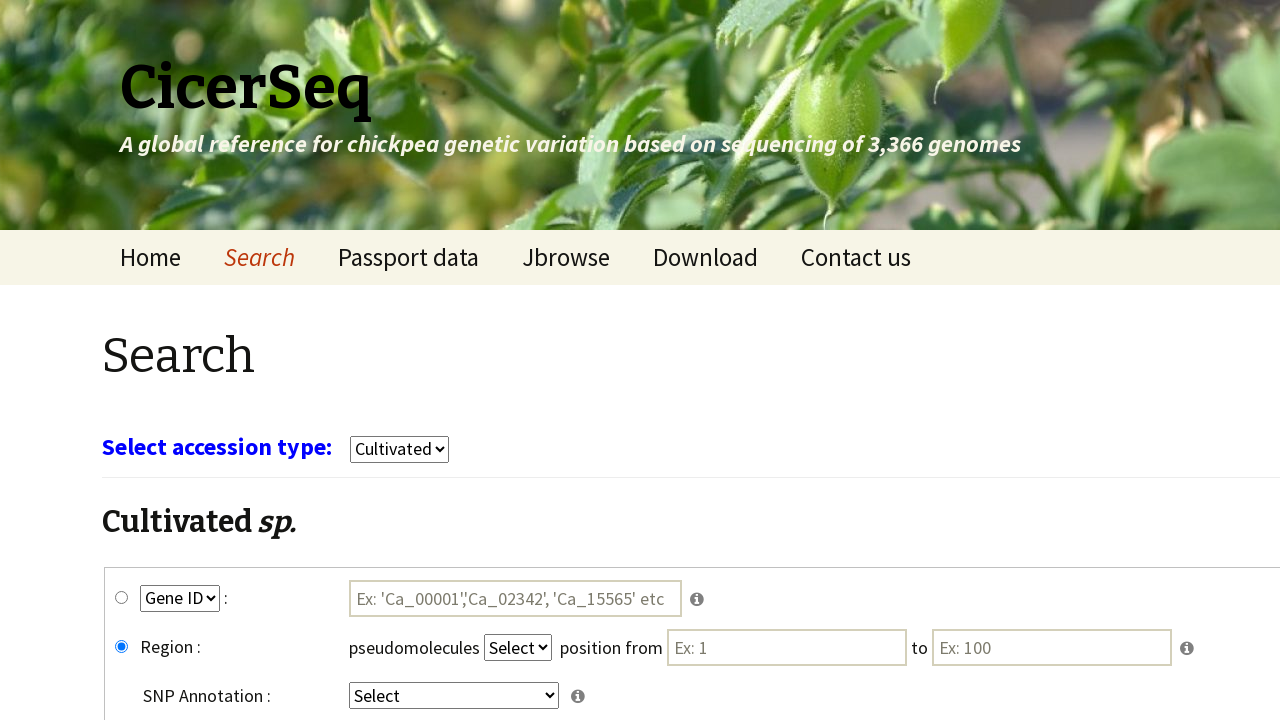

Selected 'wild' crop type from dropdown on select[name='select_crop']
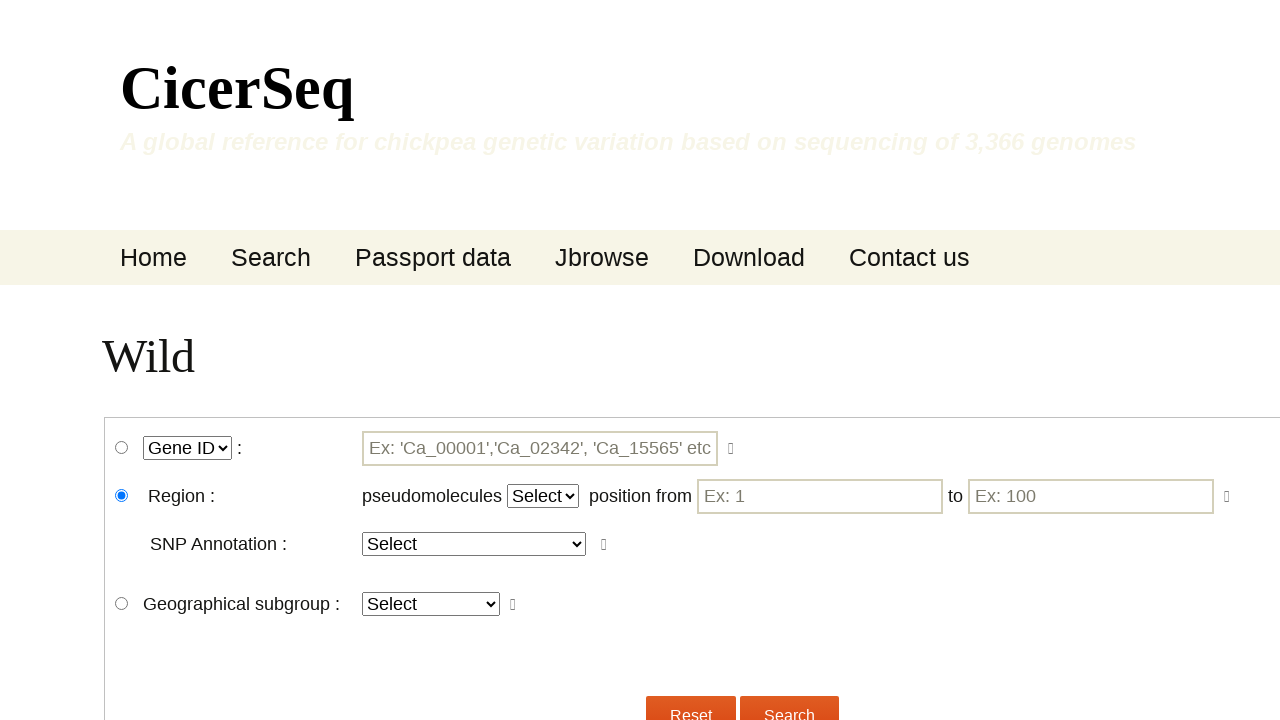

Clicked wgene_snp radio button to select gene SNP option at (122, 448) on #wgene_snp
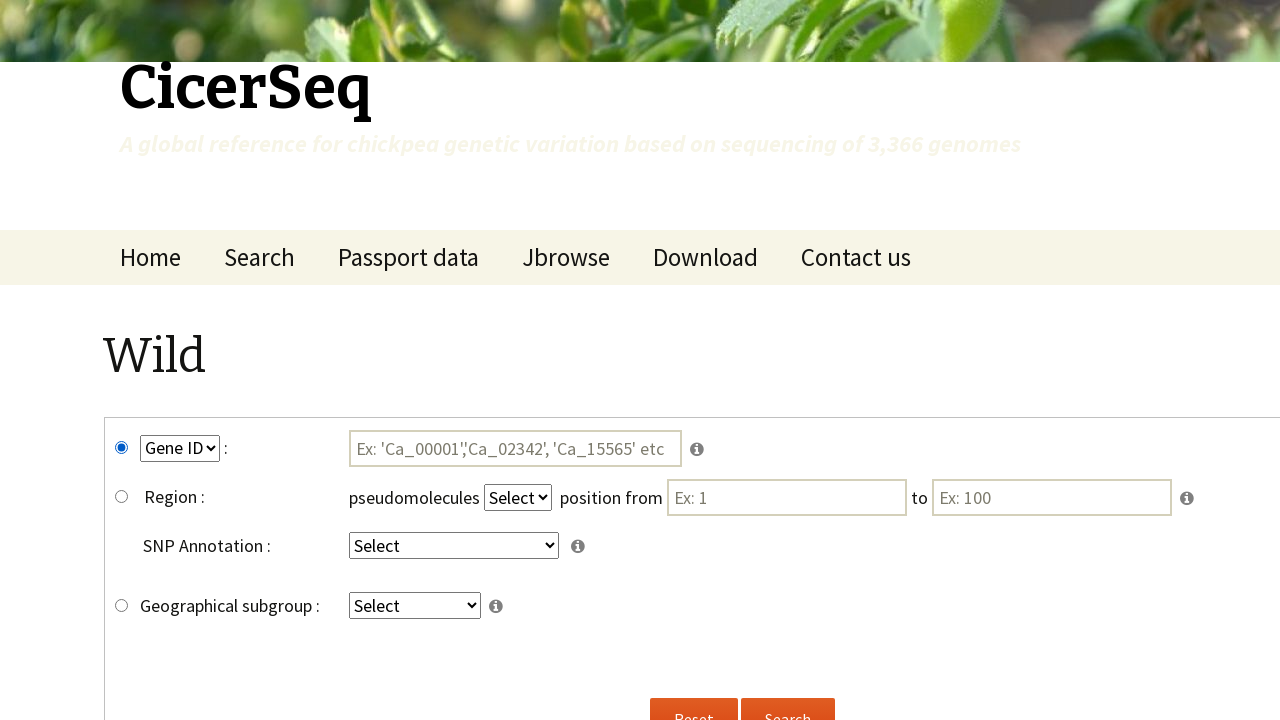

Selected 'GeneID' from key2 dropdown on select[name='key2']
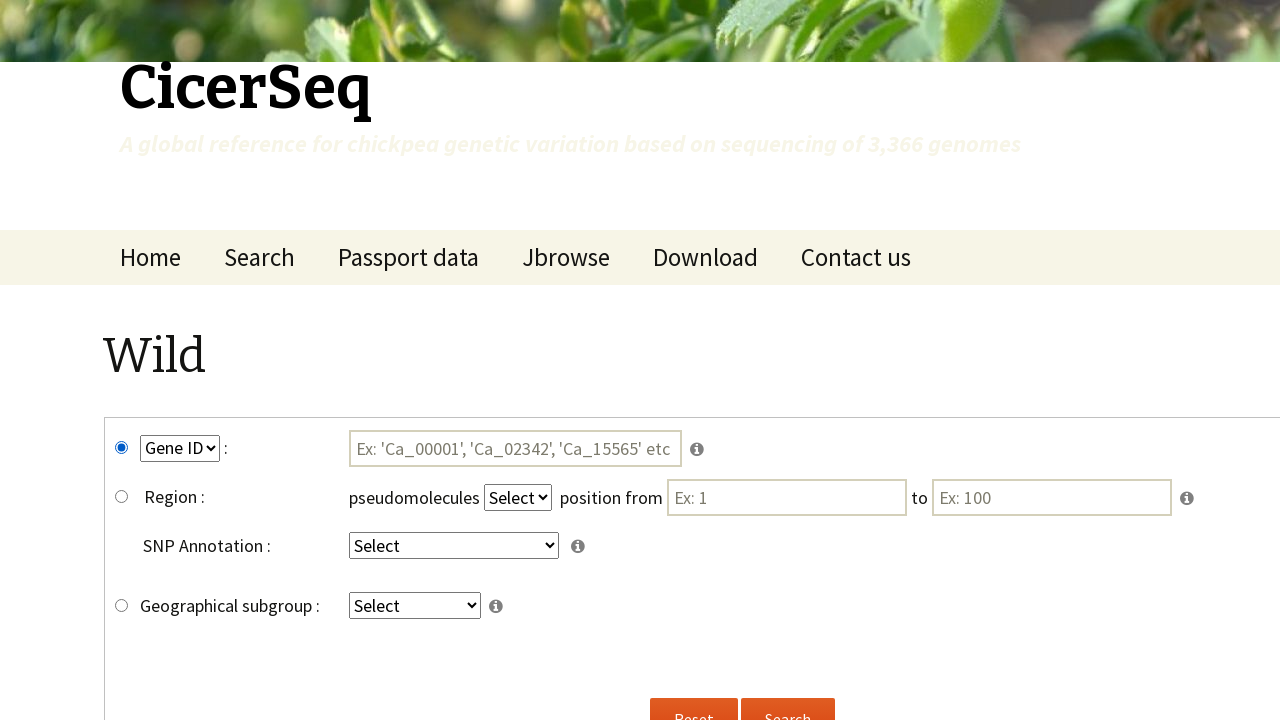

Selected 'intergenic' from key4 dropdown on select[name='key4']
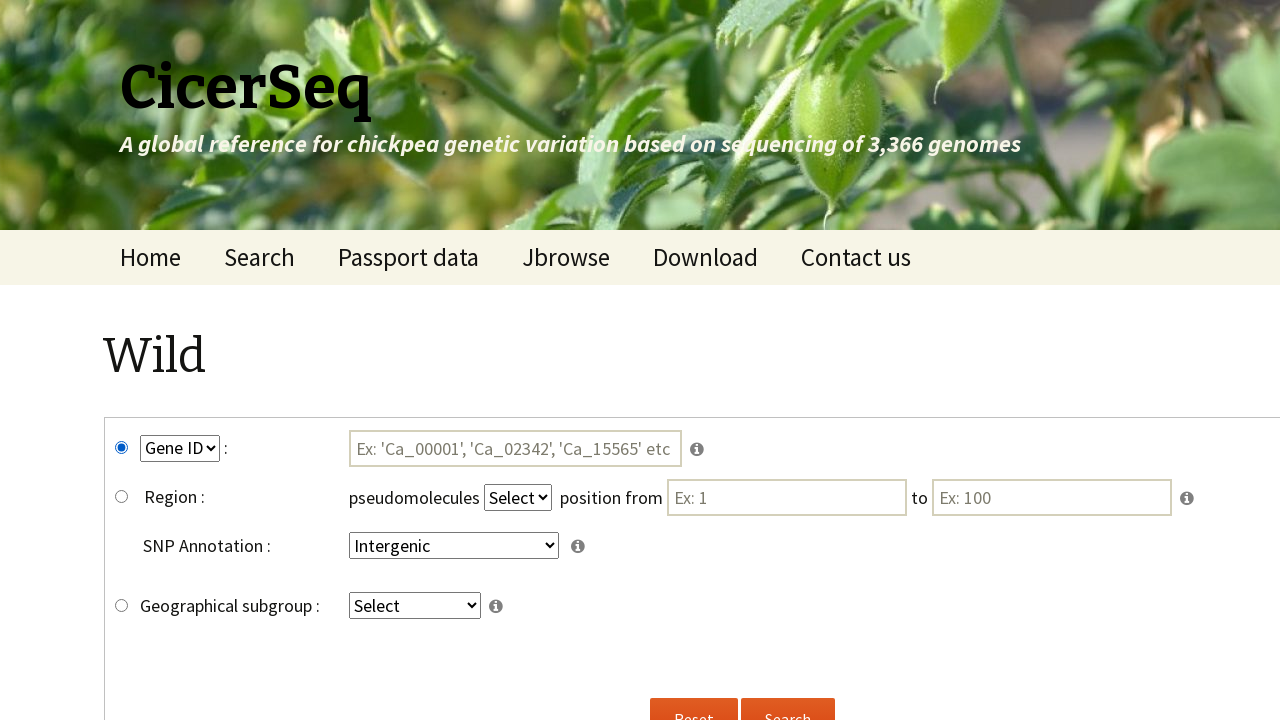

Entered gene ID 'Ca_00004' in the search field on #tmp3
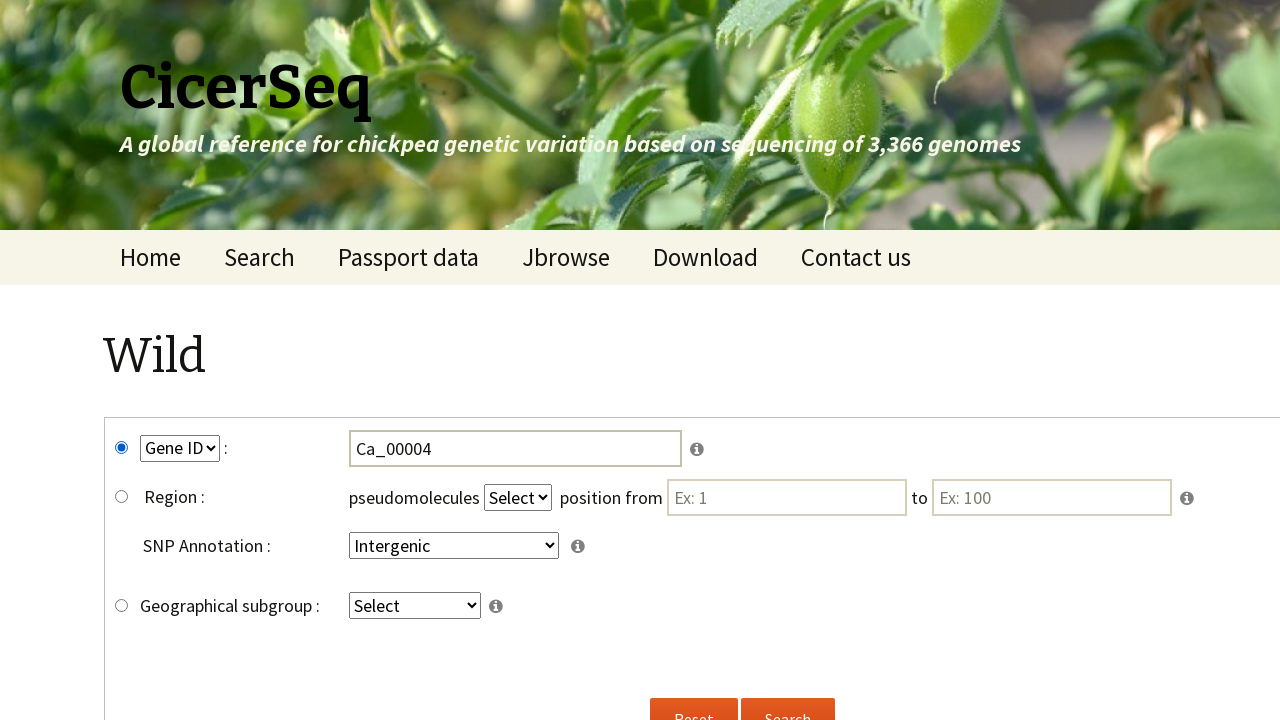

Clicked submit button to execute wild SNP search at (788, 698) on input[name='submitw']
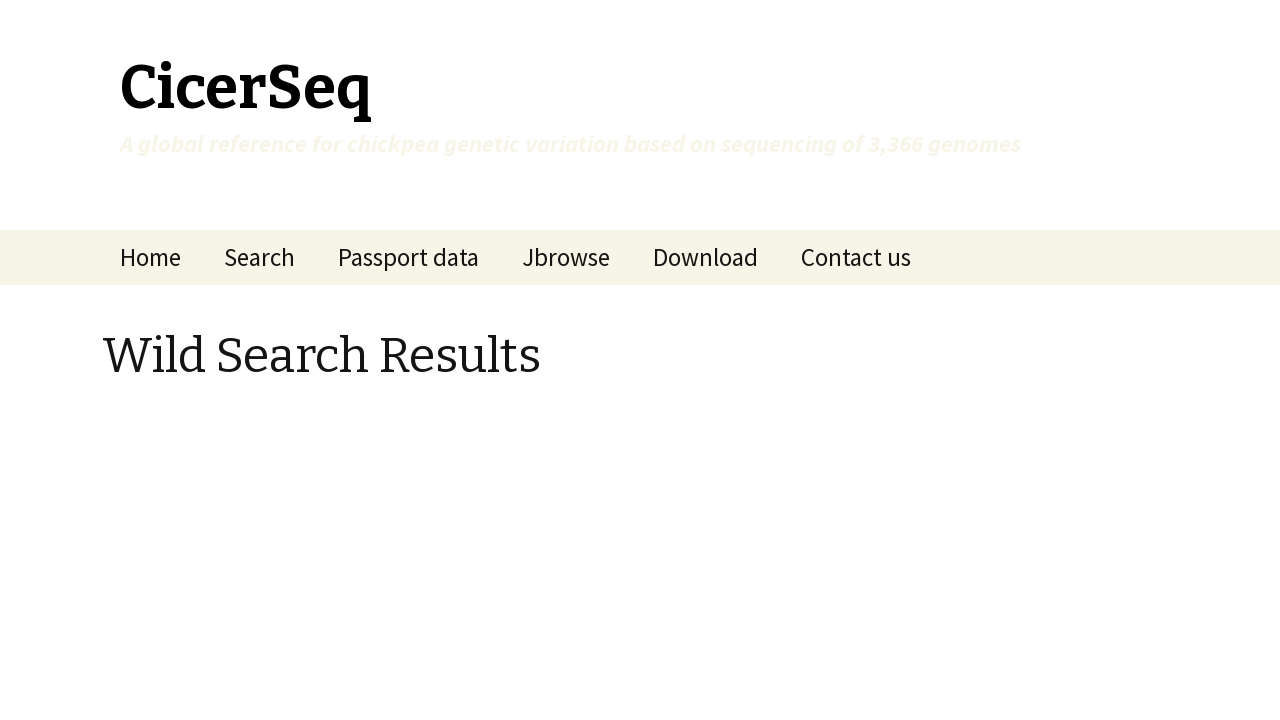

Waited 5 seconds for search results to load
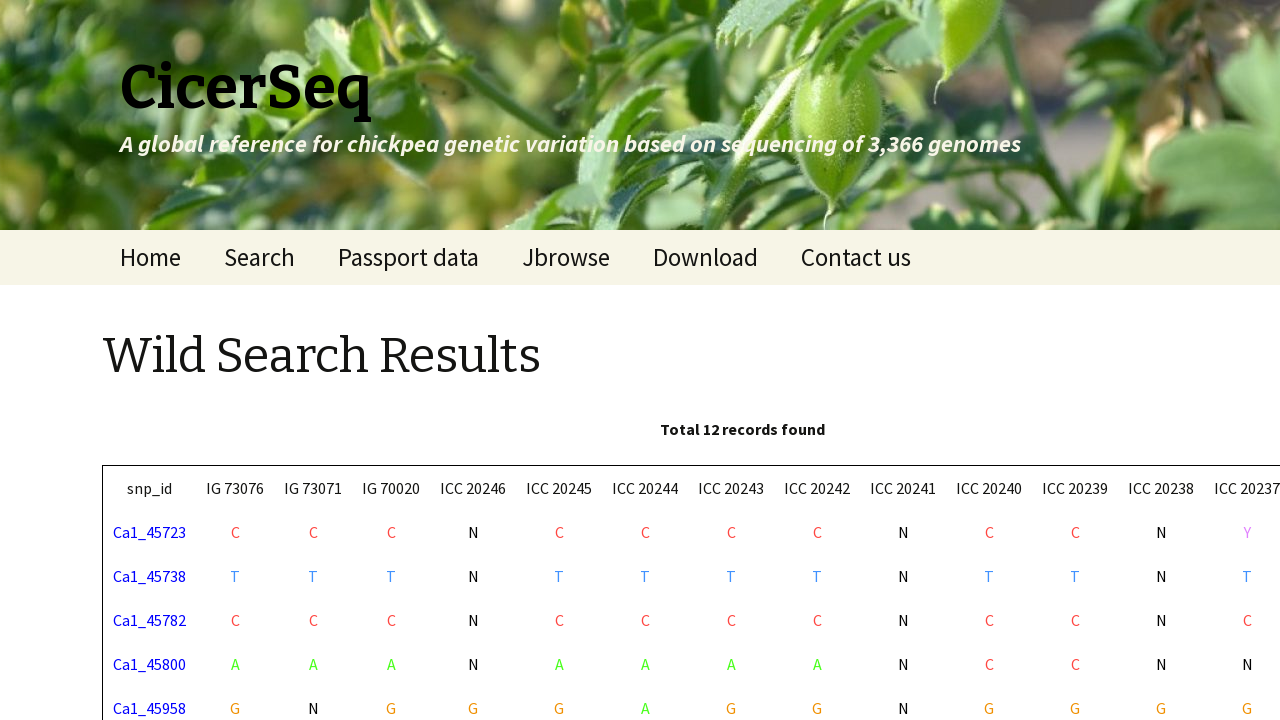

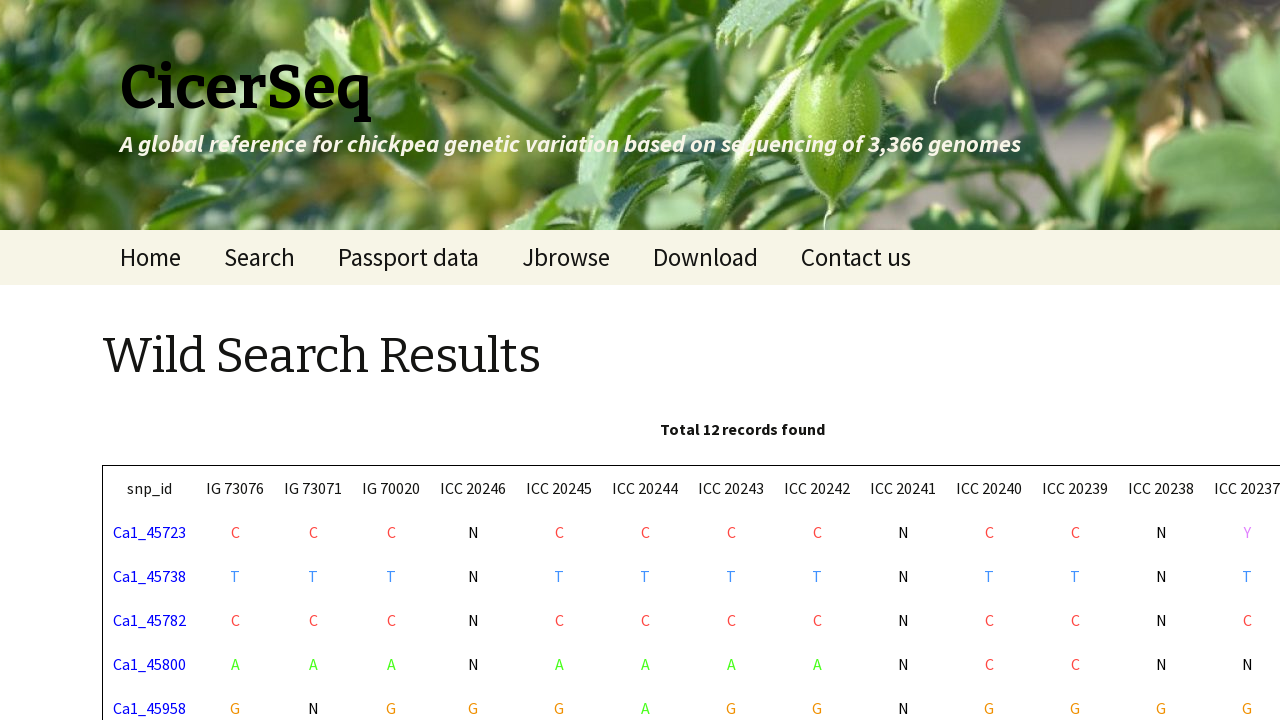